Tests dynamic content loading by clicking a Start button and verifying that "Hello World!" text becomes visible after loading completes.

Starting URL: https://the-internet.herokuapp.com/dynamic_loading/1

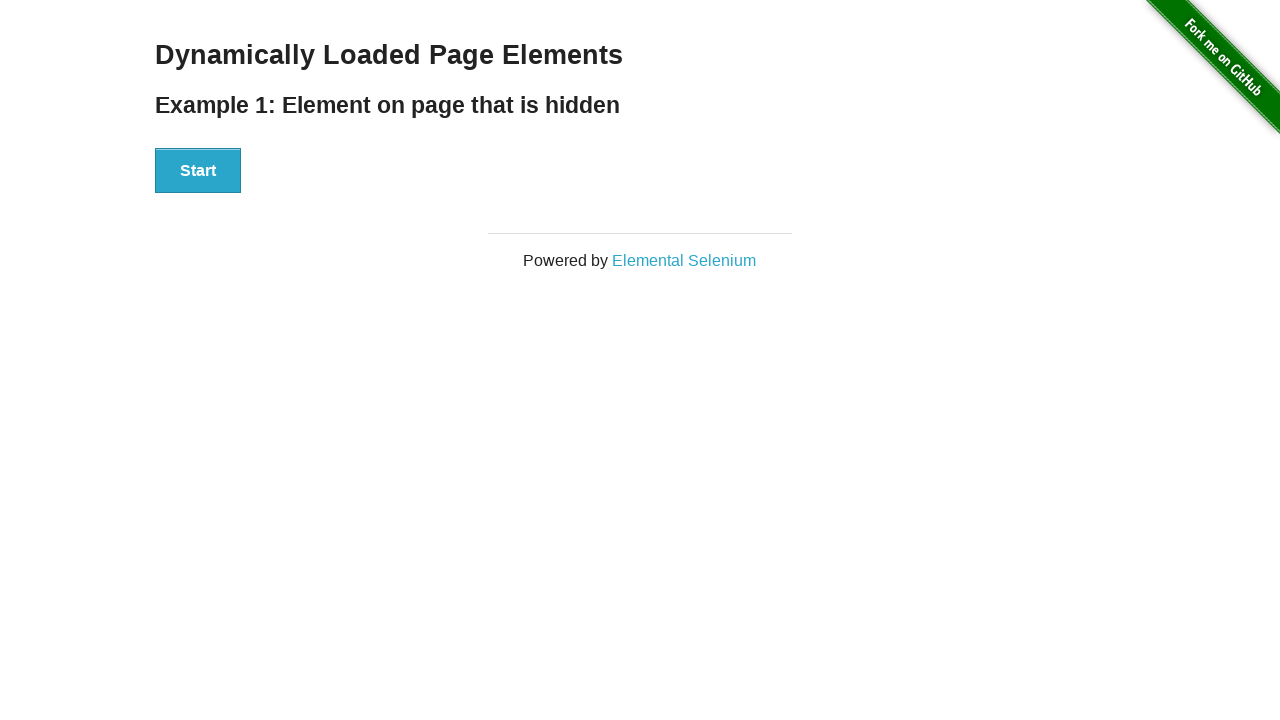

Clicked the Start button to initiate dynamic content loading at (198, 171) on xpath=//button
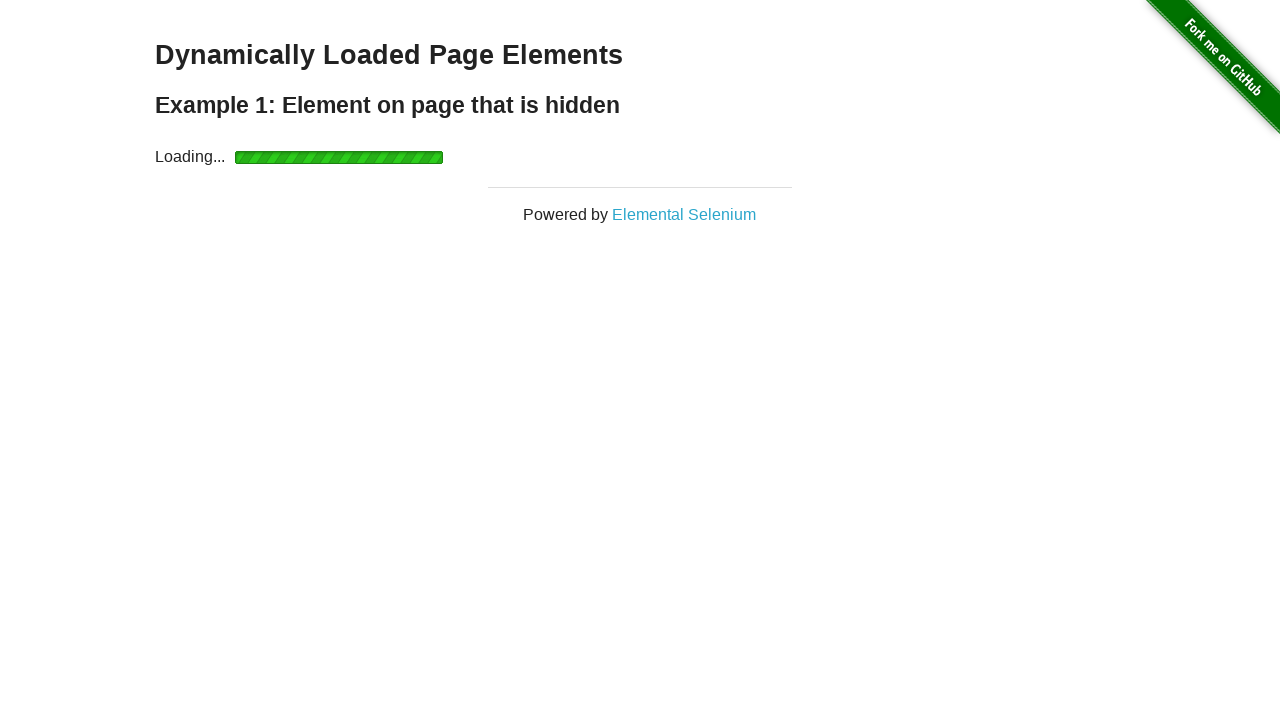

Waited for 'Hello World!' text to become visible
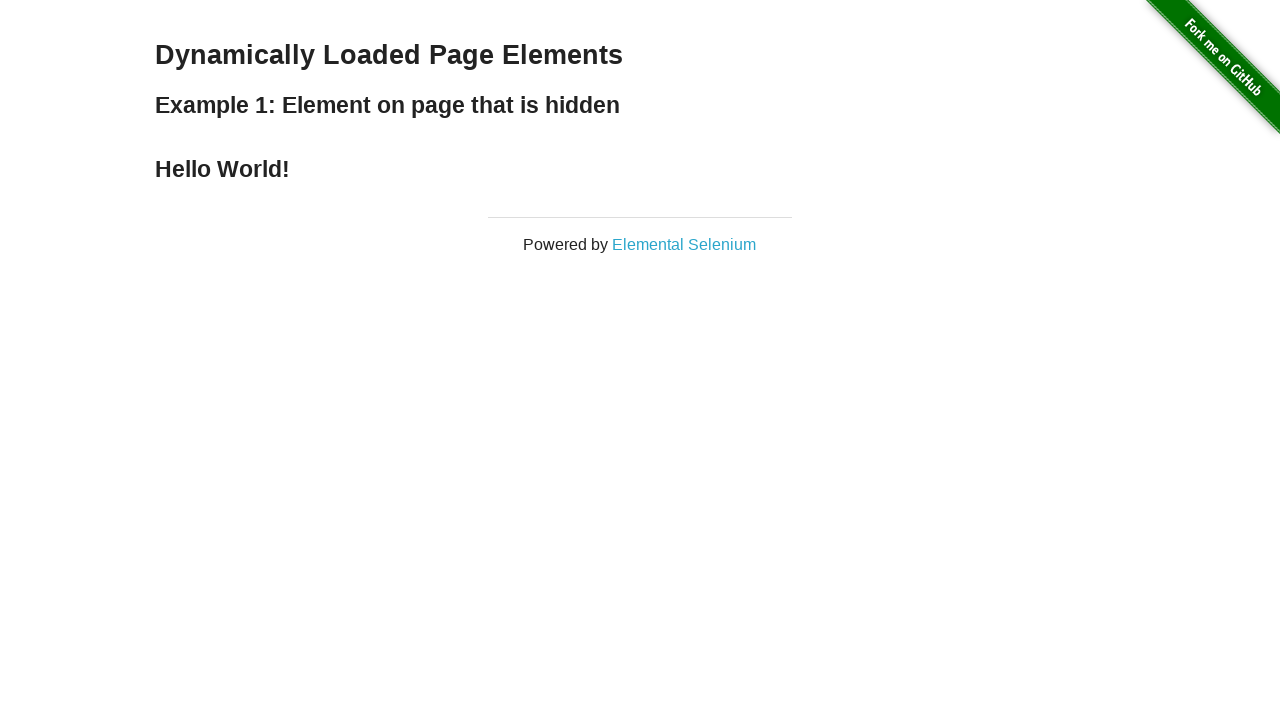

Verified that 'Hello World!' text is displayed correctly
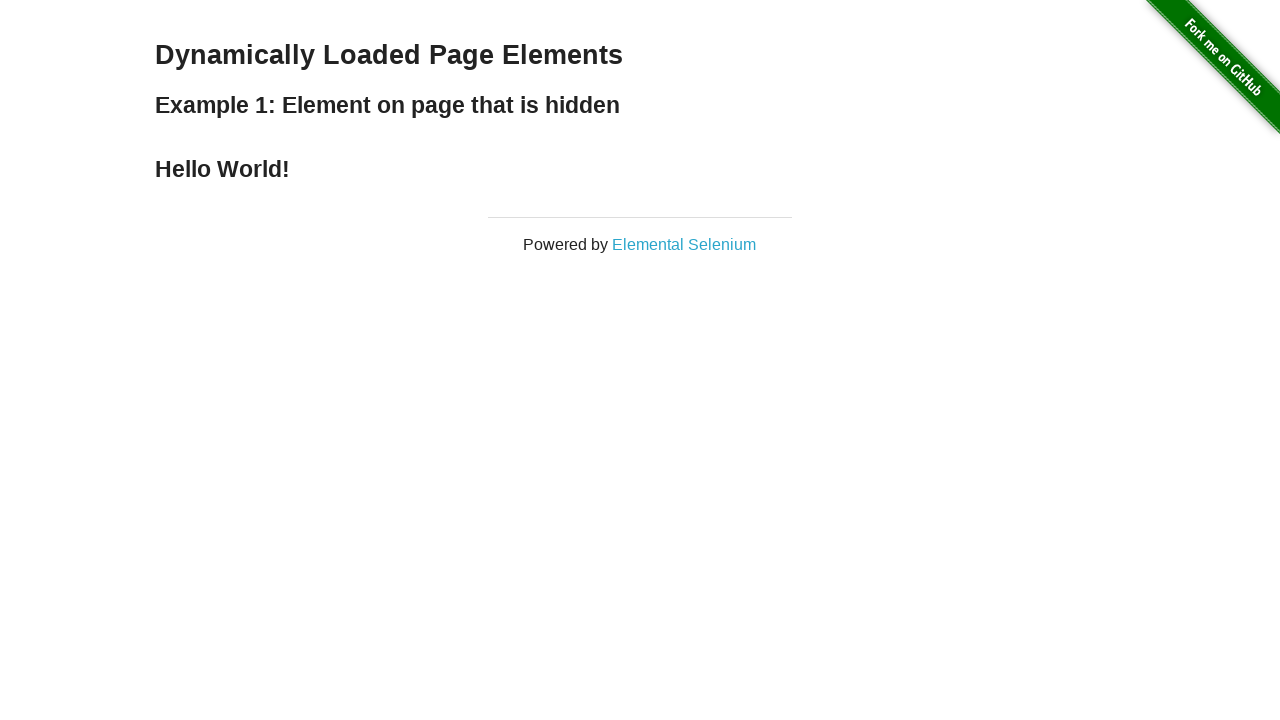

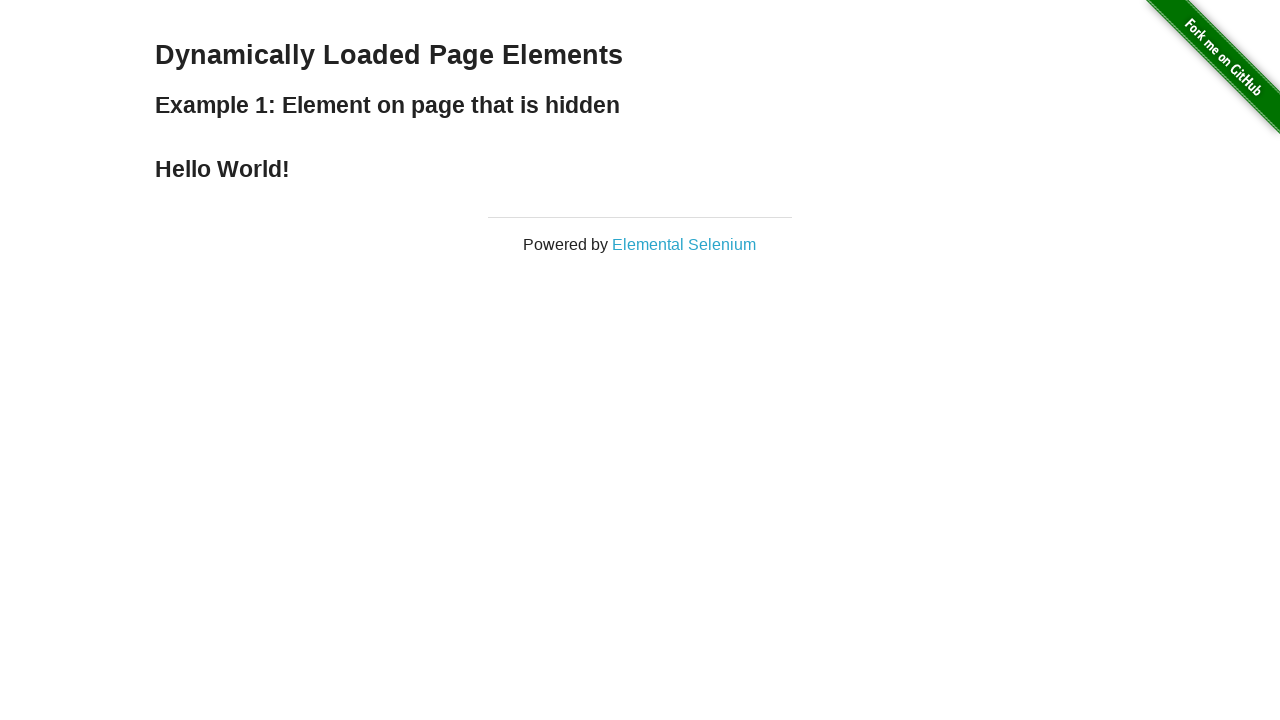